Tests adding a product to cart by clicking on Samsung Galaxy S6, adding it to cart, handling the alert, and verifying its presence in the cart

Starting URL: https://www.demoblaze.com/

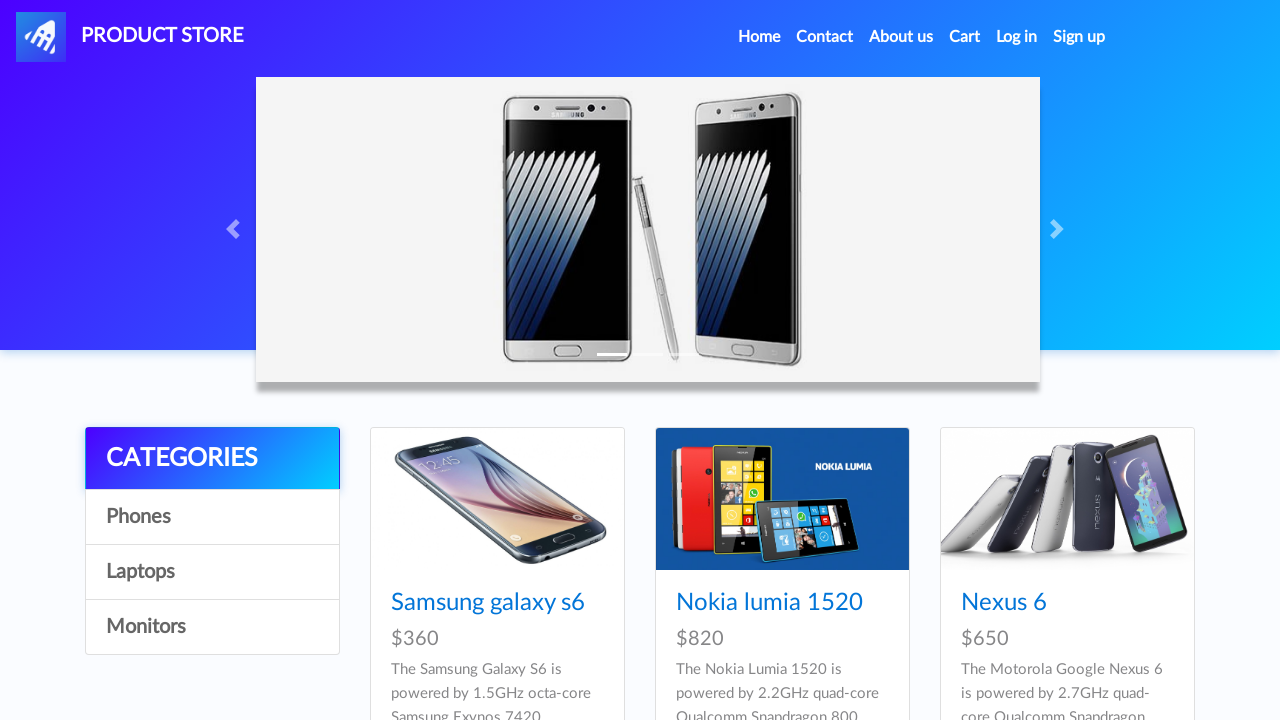

Clicked on Samsung Galaxy S6 product at (488, 603) on text=Samsung galaxy s6
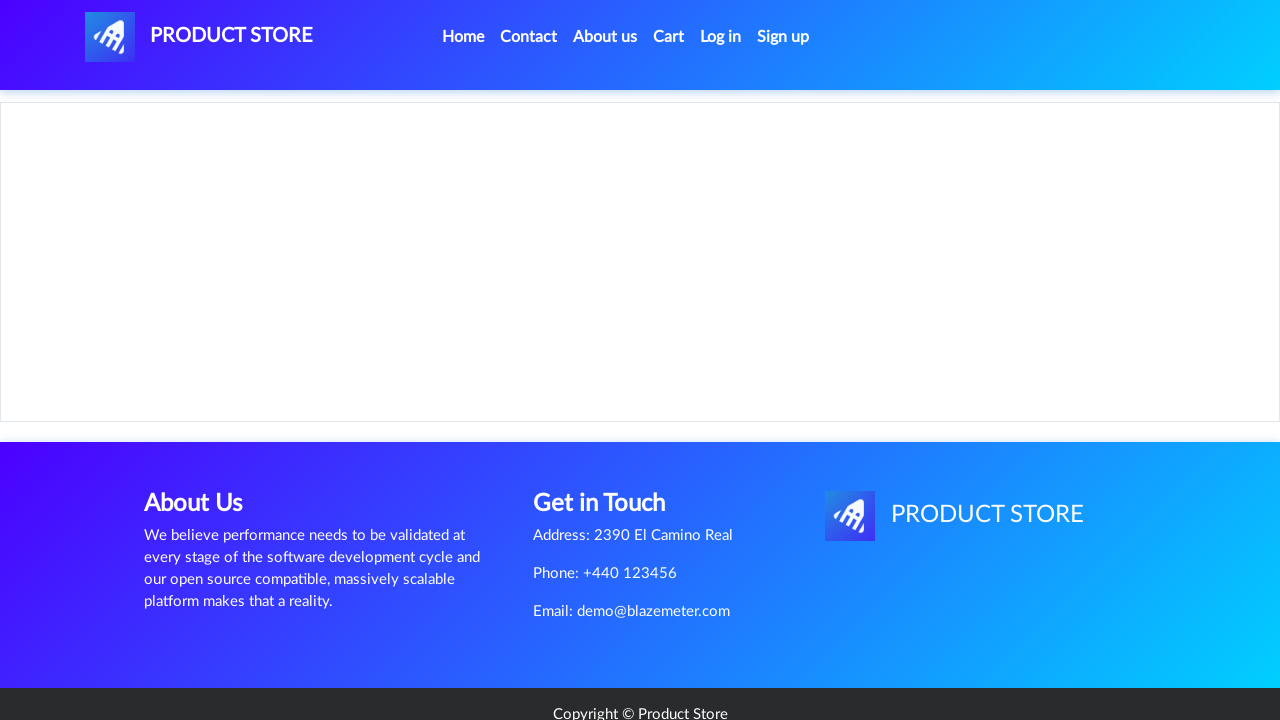

Add to cart button is visible and ready
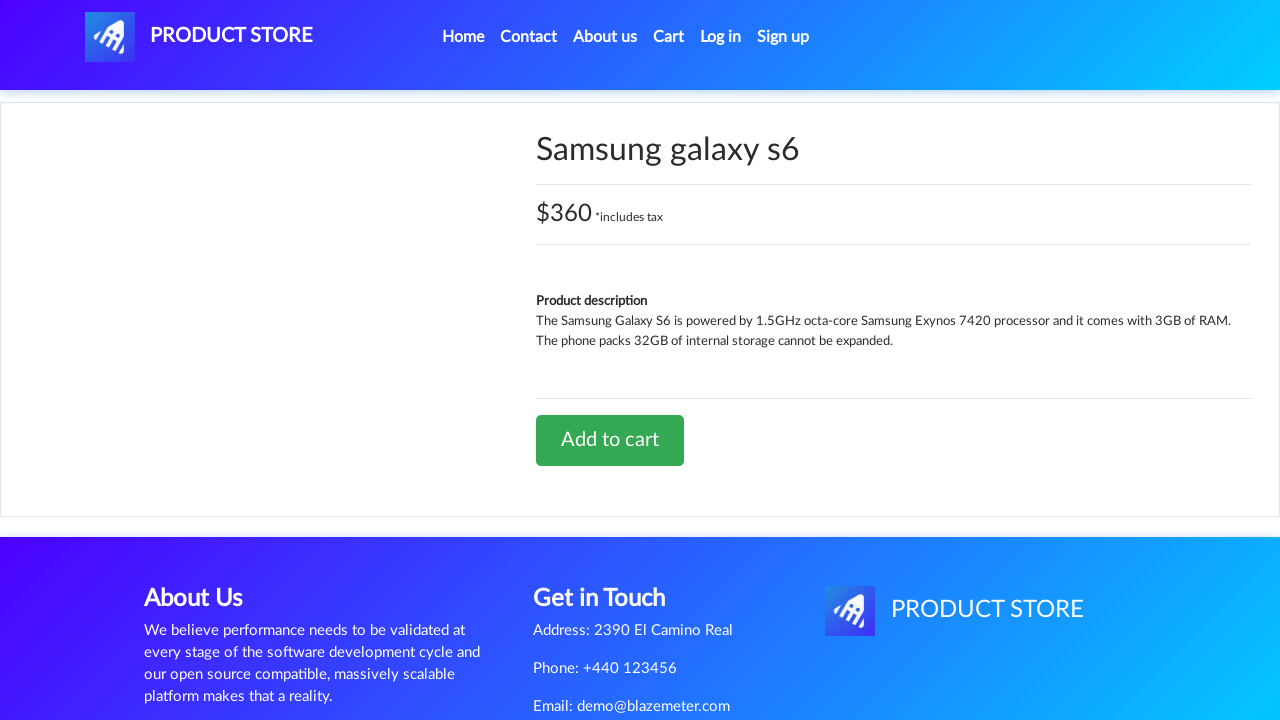

Clicked Add to cart button at (610, 440) on text=Add to cart
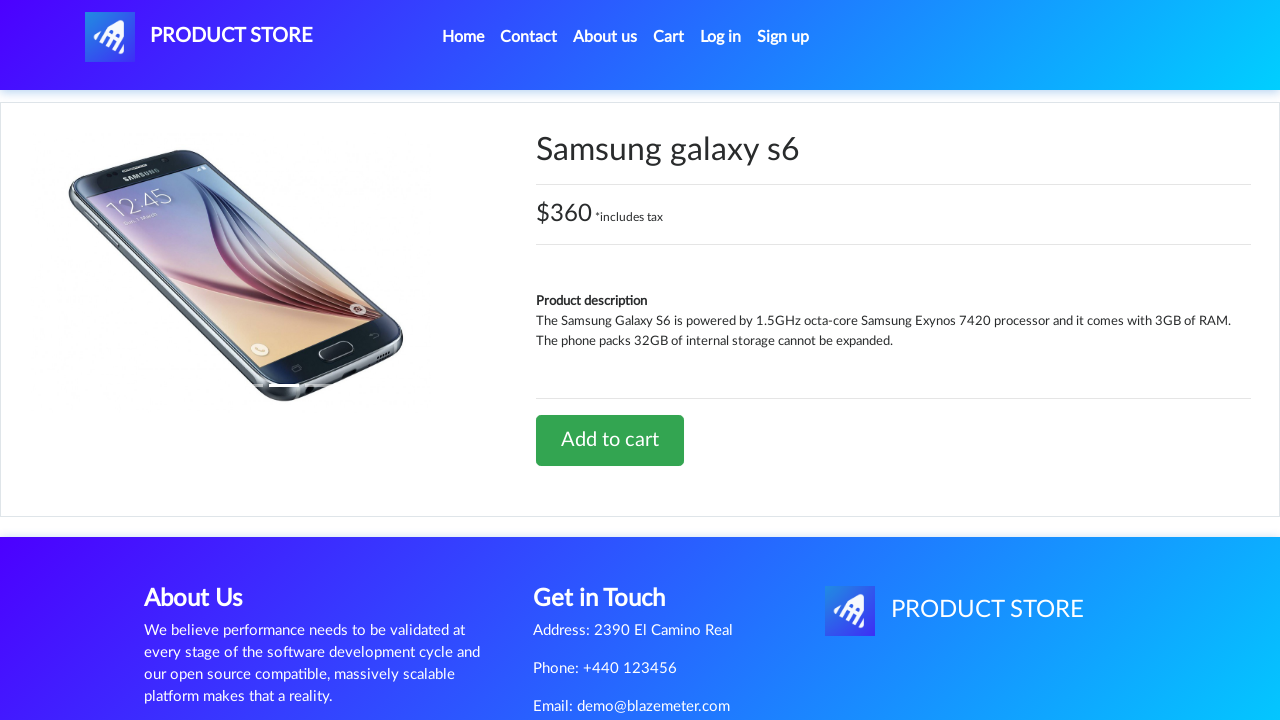

Alert dialog handler registered and accepted
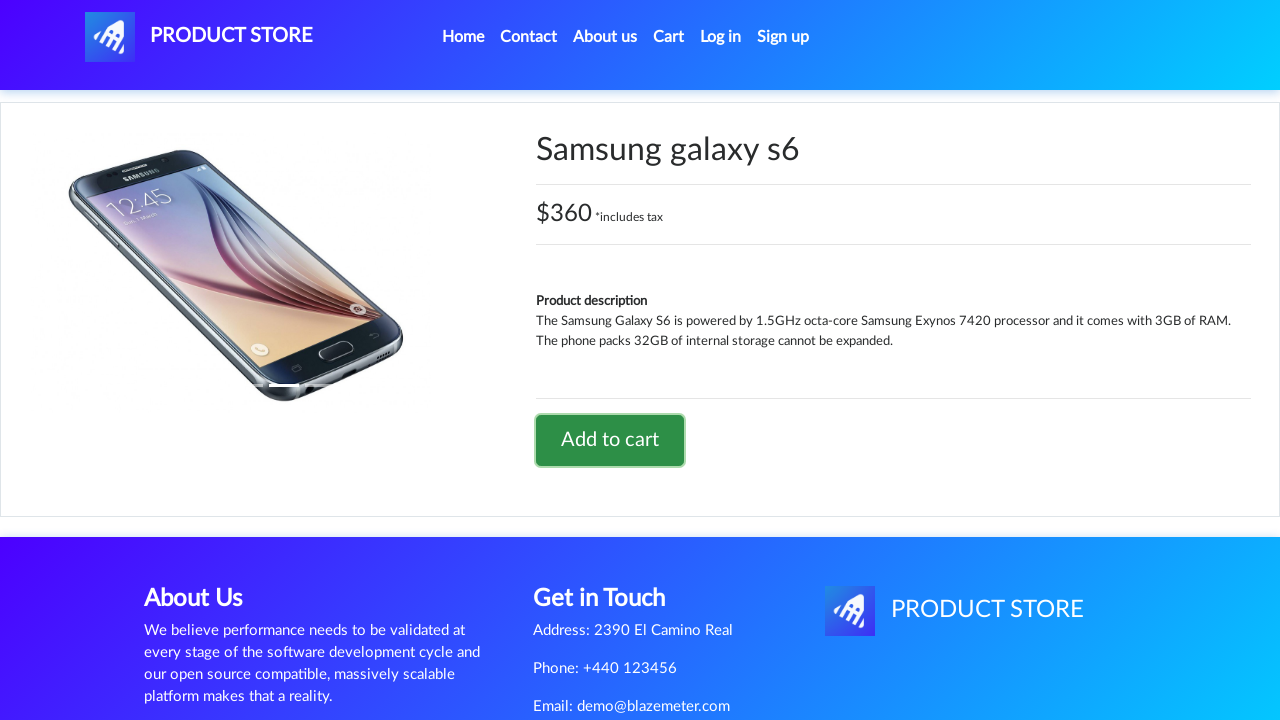

Clicked on cart button to navigate to cart page at (669, 37) on #cartur
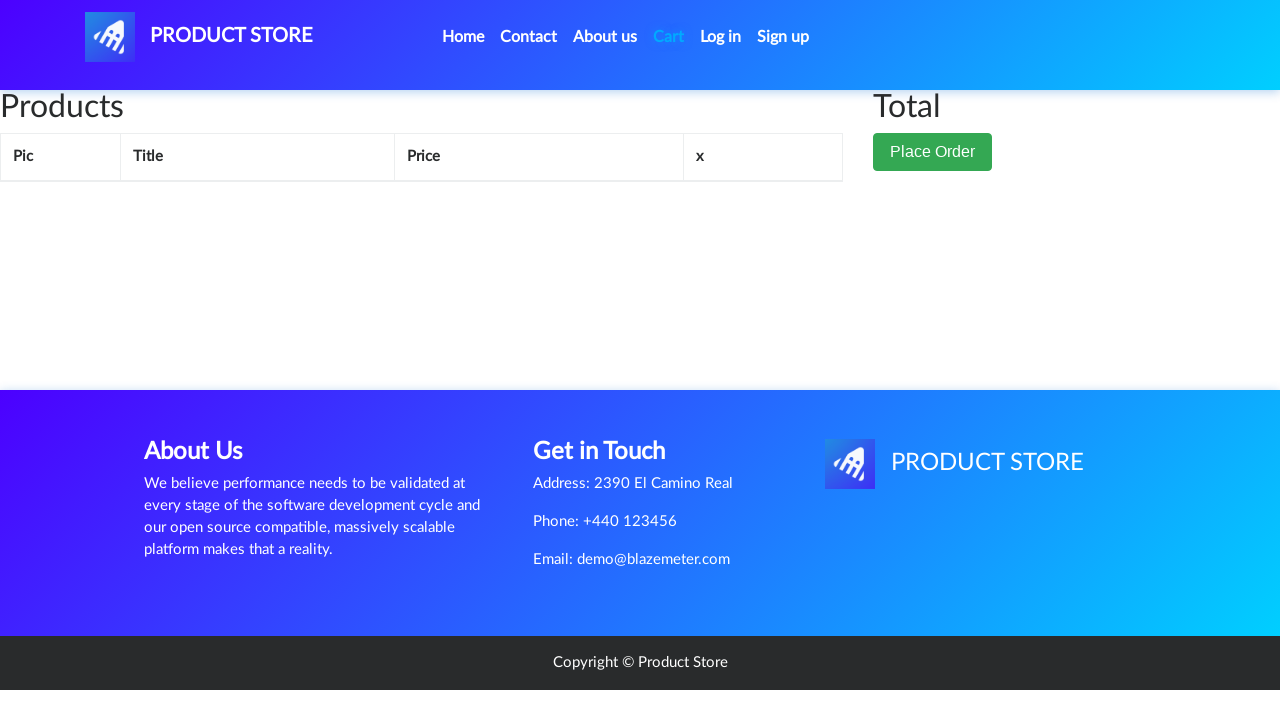

Verified Samsung Galaxy S6 is present in the cart
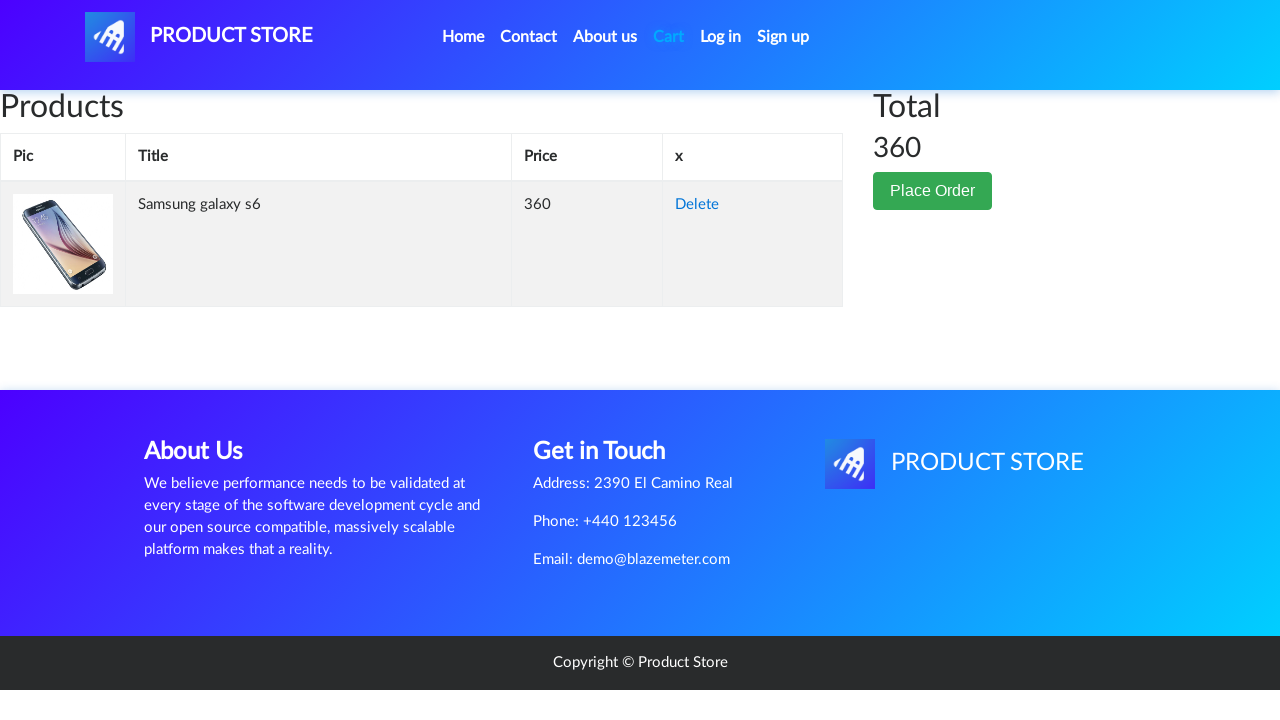

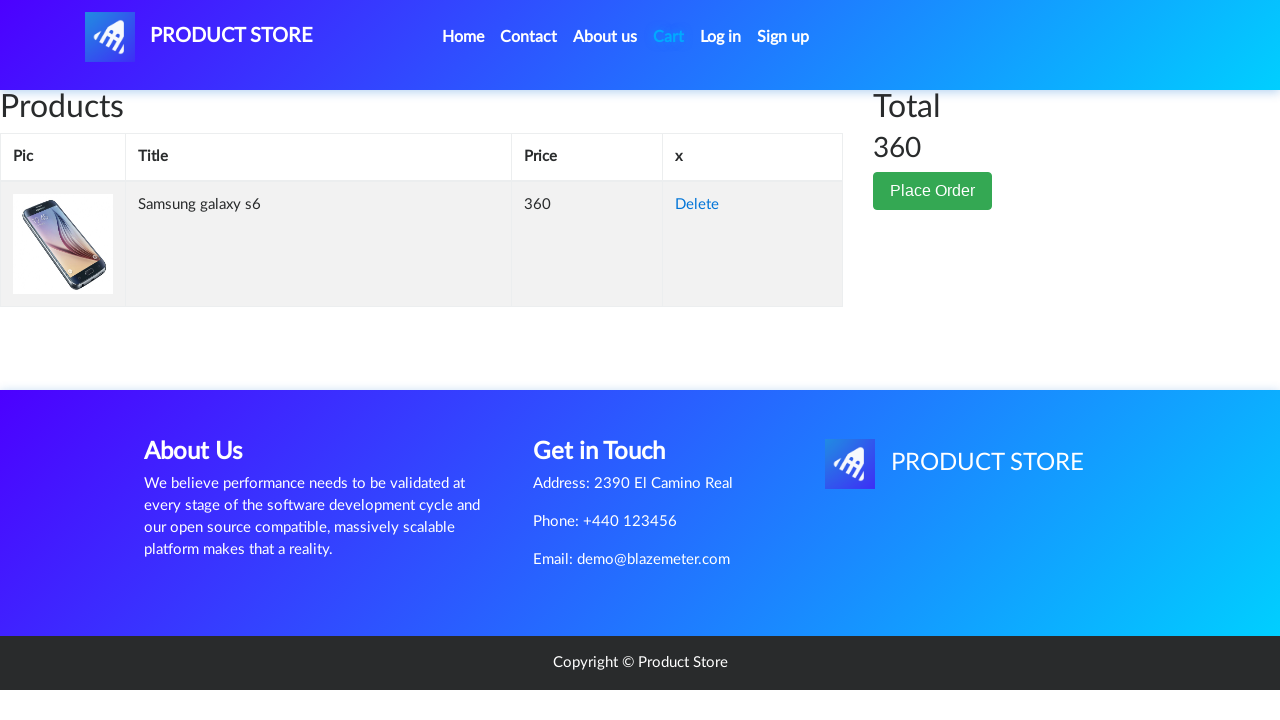